Tests Google Forms checkboxes by clicking on 'Cần Thơ' option, then refreshing and selecting all checkboxes

Starting URL: https://docs.google.com/forms/d/e/1FAIpQLSfiypnd69zhuDkjKgqvpID9kwO29UCzeCVrGGtbNPZXQok0jA/viewform

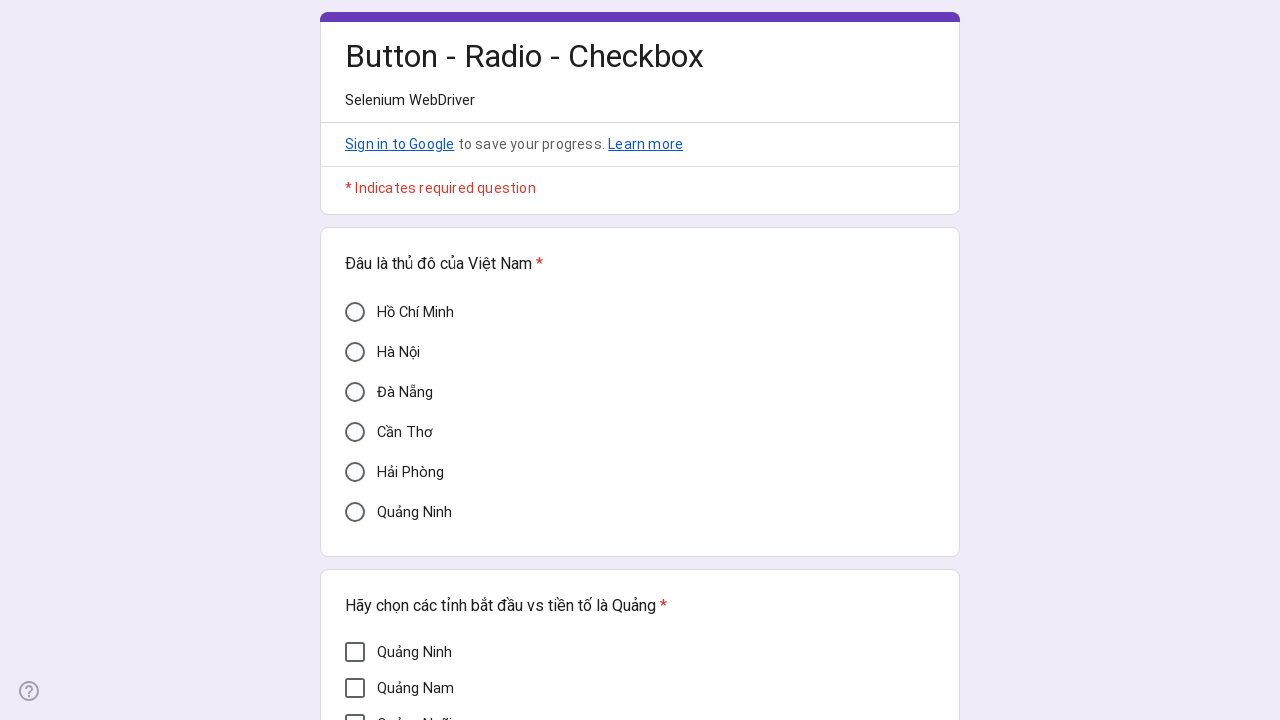

Located 'Cần Thơ' checkbox option
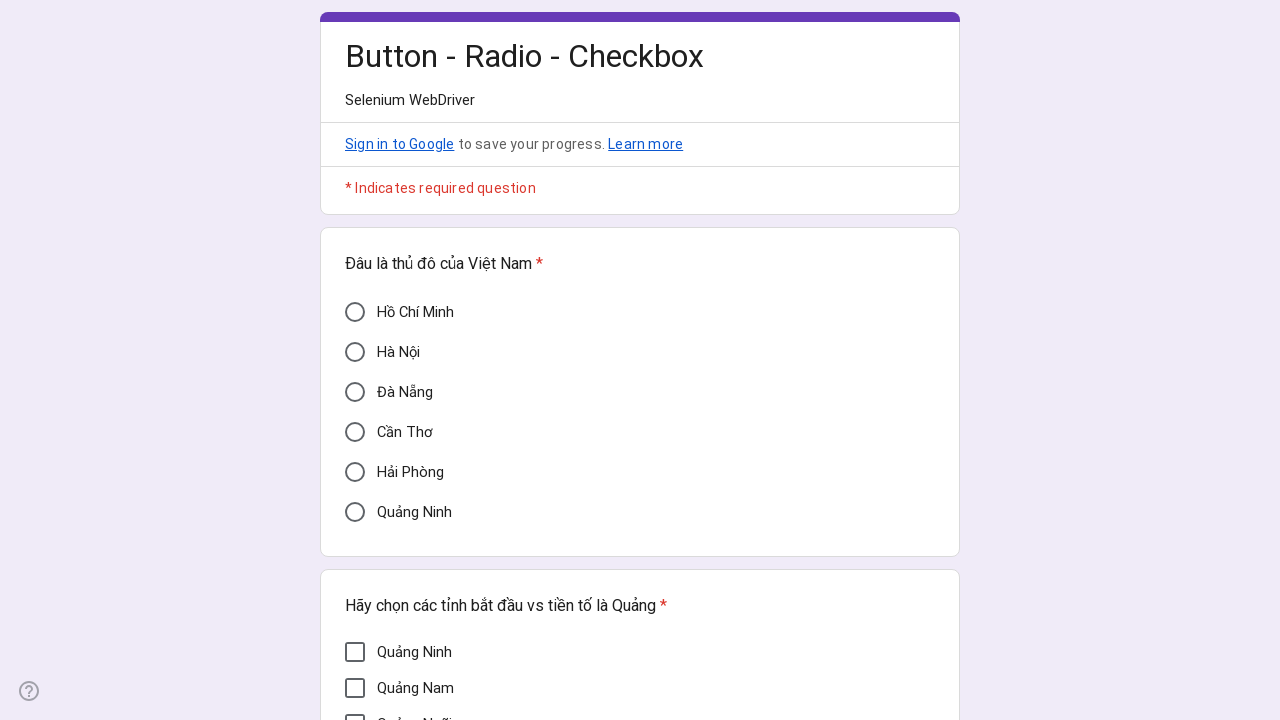

Verified 'Cần Thơ' option is not selected initially
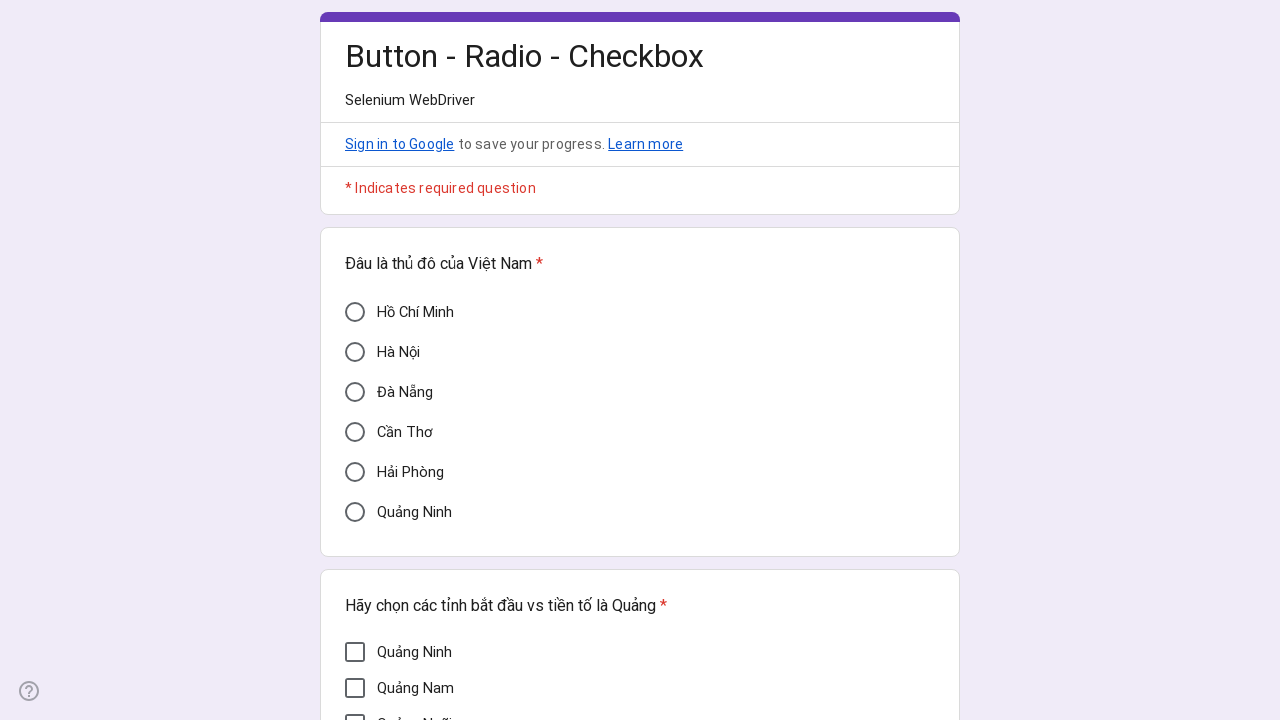

Clicked 'Cần Thơ' checkbox to select it at (355, 432) on xpath=//div[@data-value='Cần Thơ']
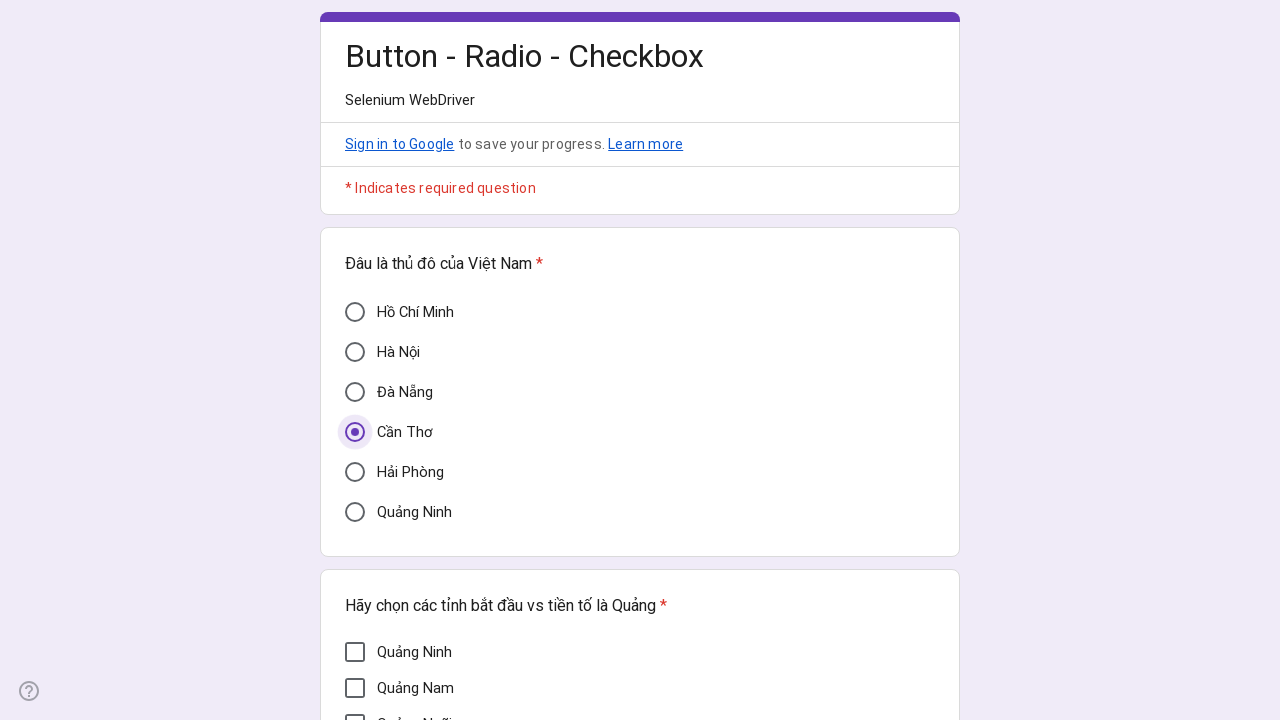

Verified 'Cần Thơ' option is now selected
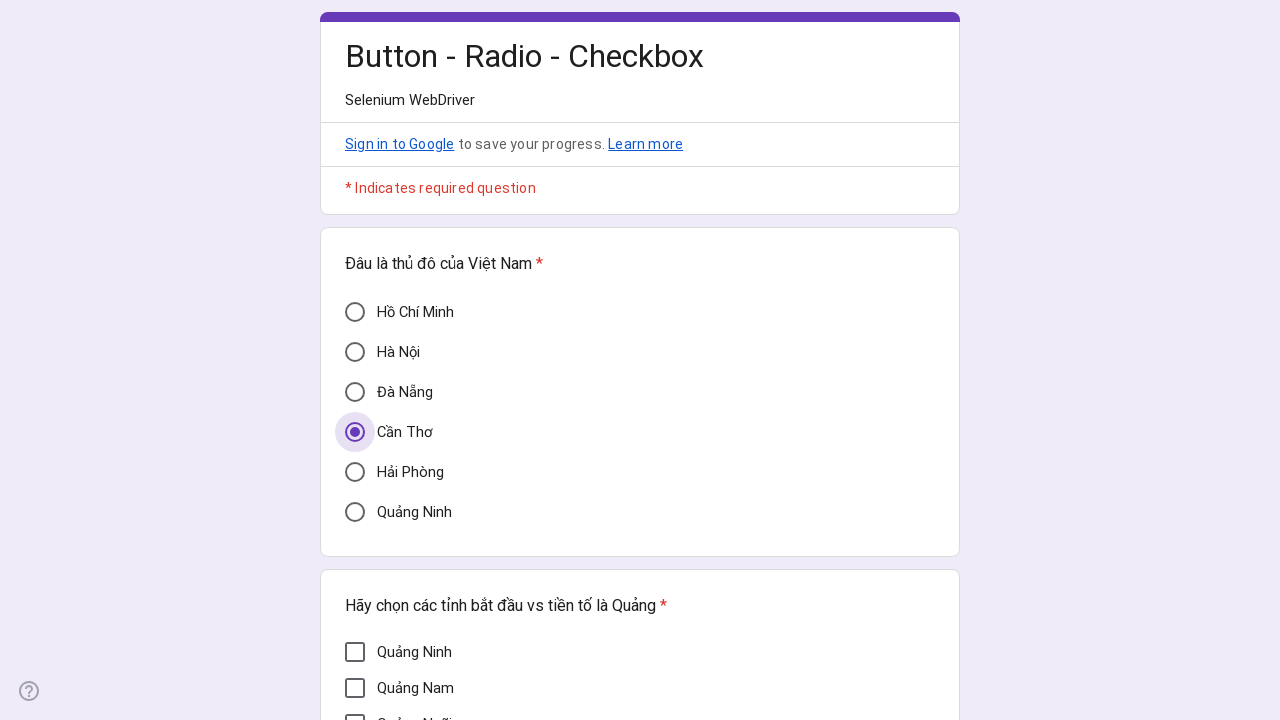

Refreshed the page
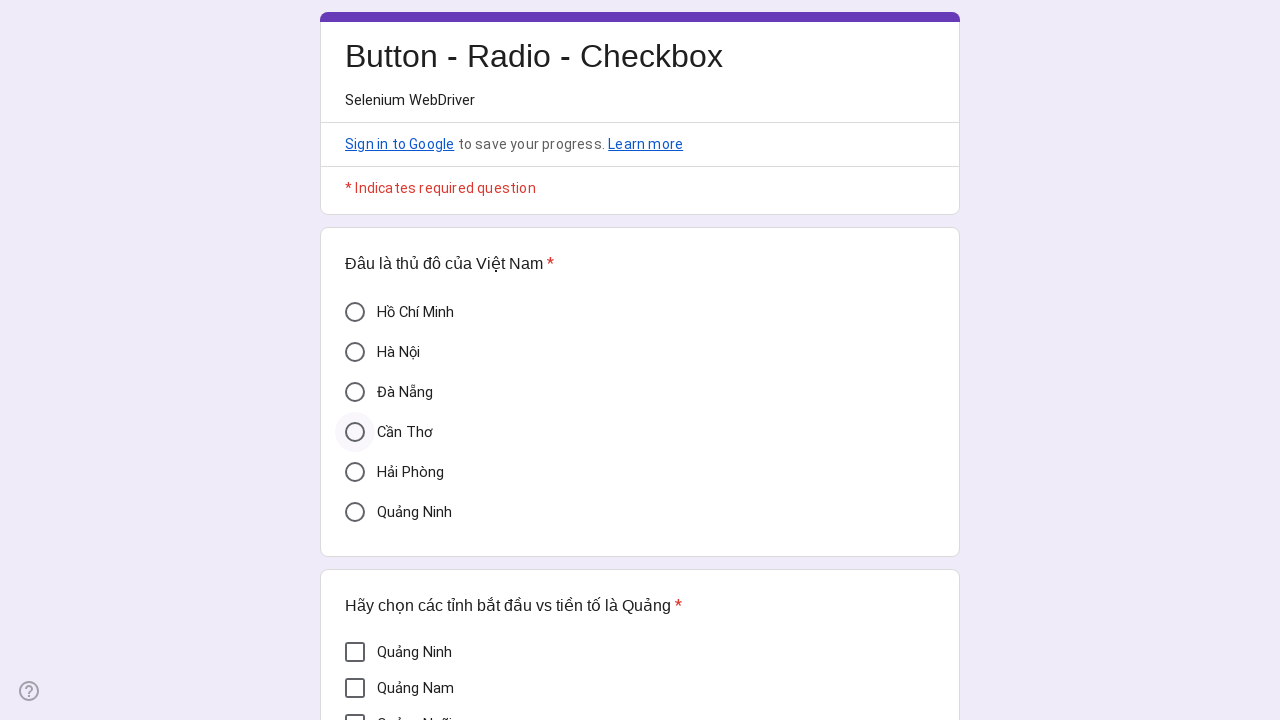

Located all checkbox elements on the form
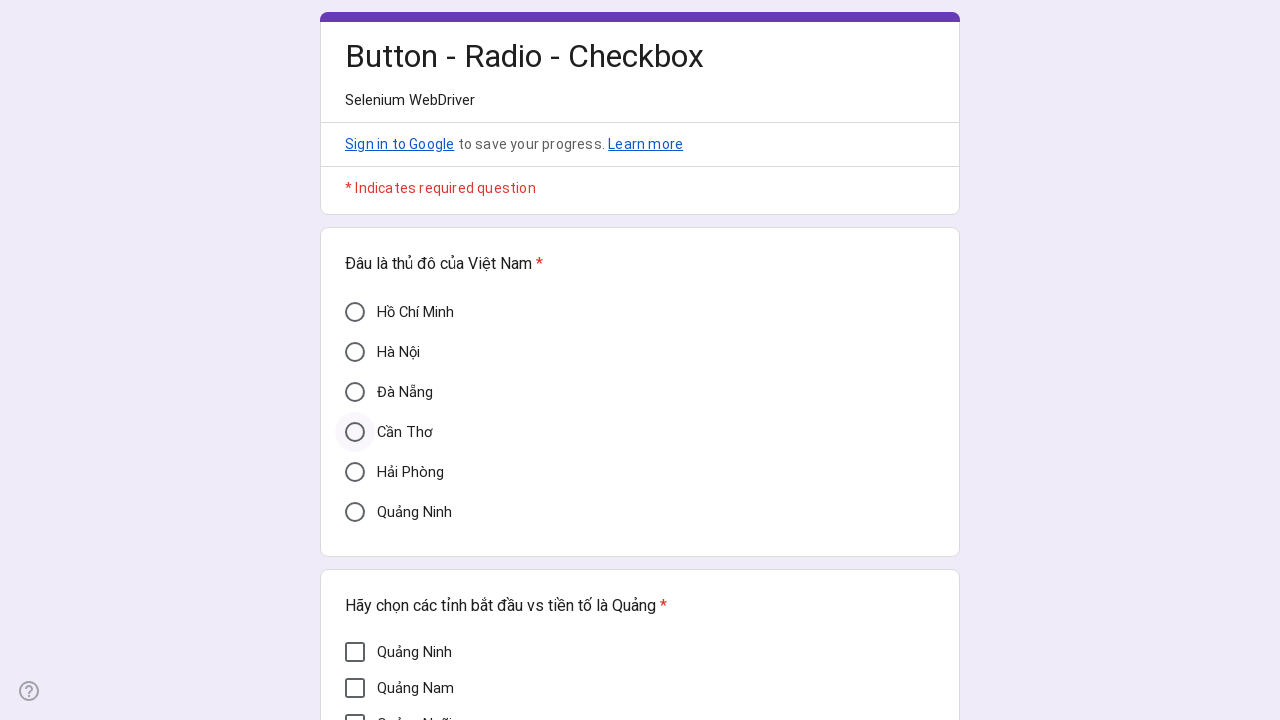

Clicked a checkbox to select it at (355, 652) on xpath=//div[@role='checkbox'] >> nth=0
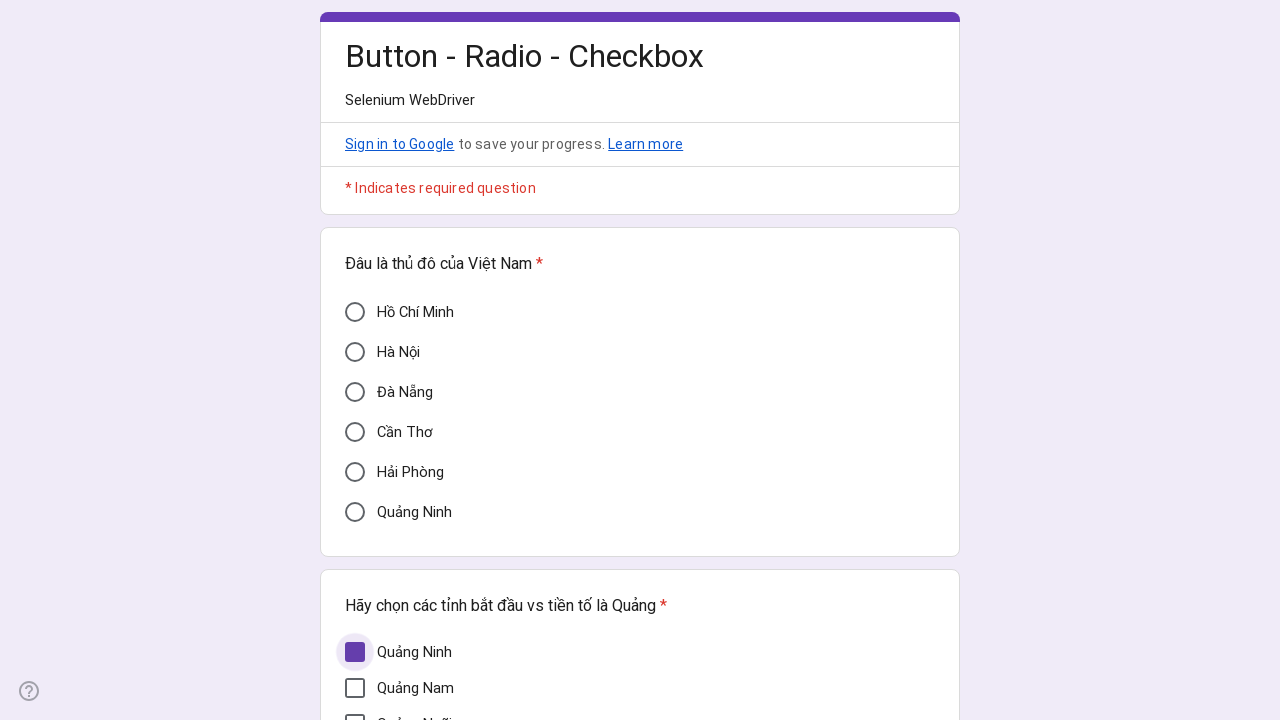

Waited 1 second between checkbox clicks
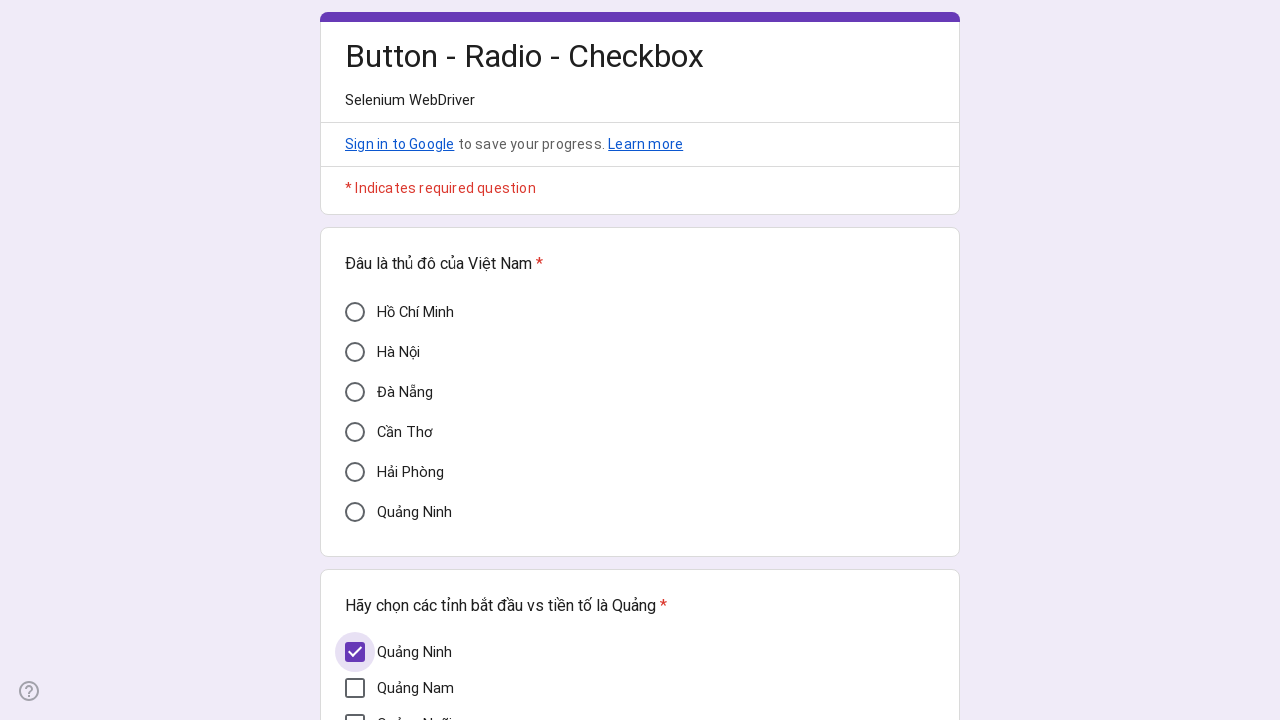

Clicked a checkbox to select it at (355, 688) on xpath=//div[@role='checkbox'] >> nth=1
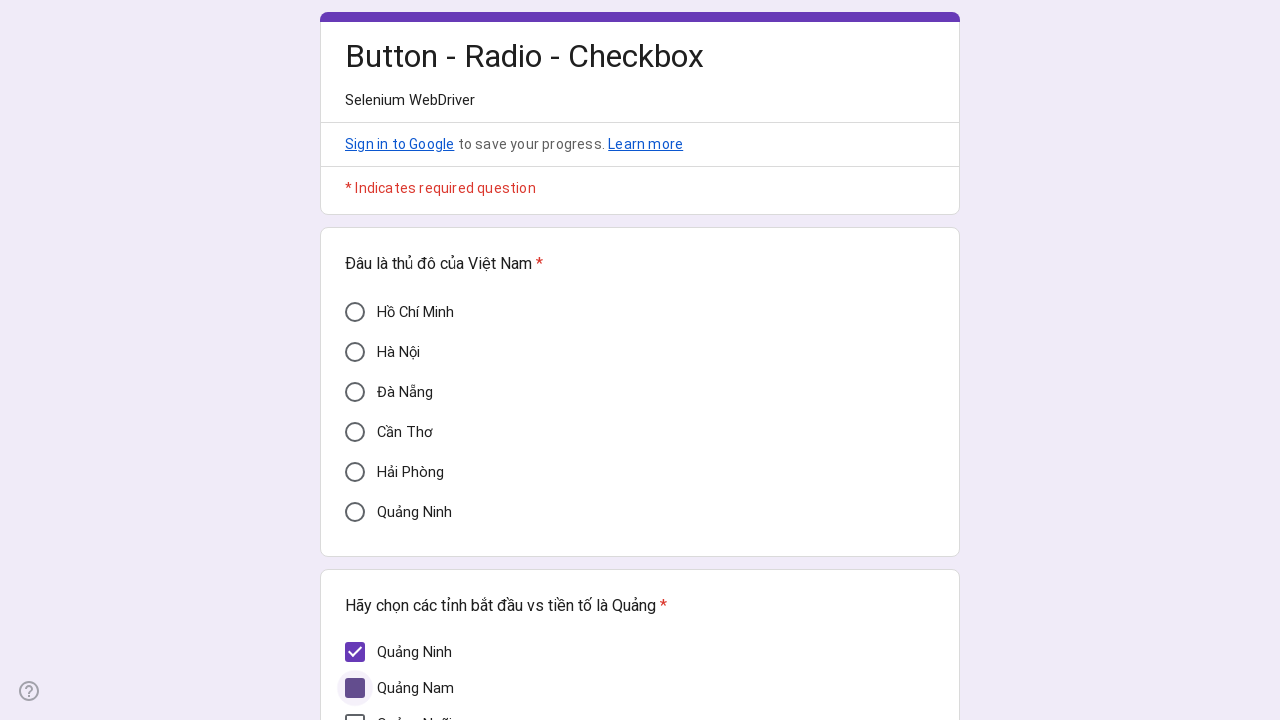

Waited 1 second between checkbox clicks
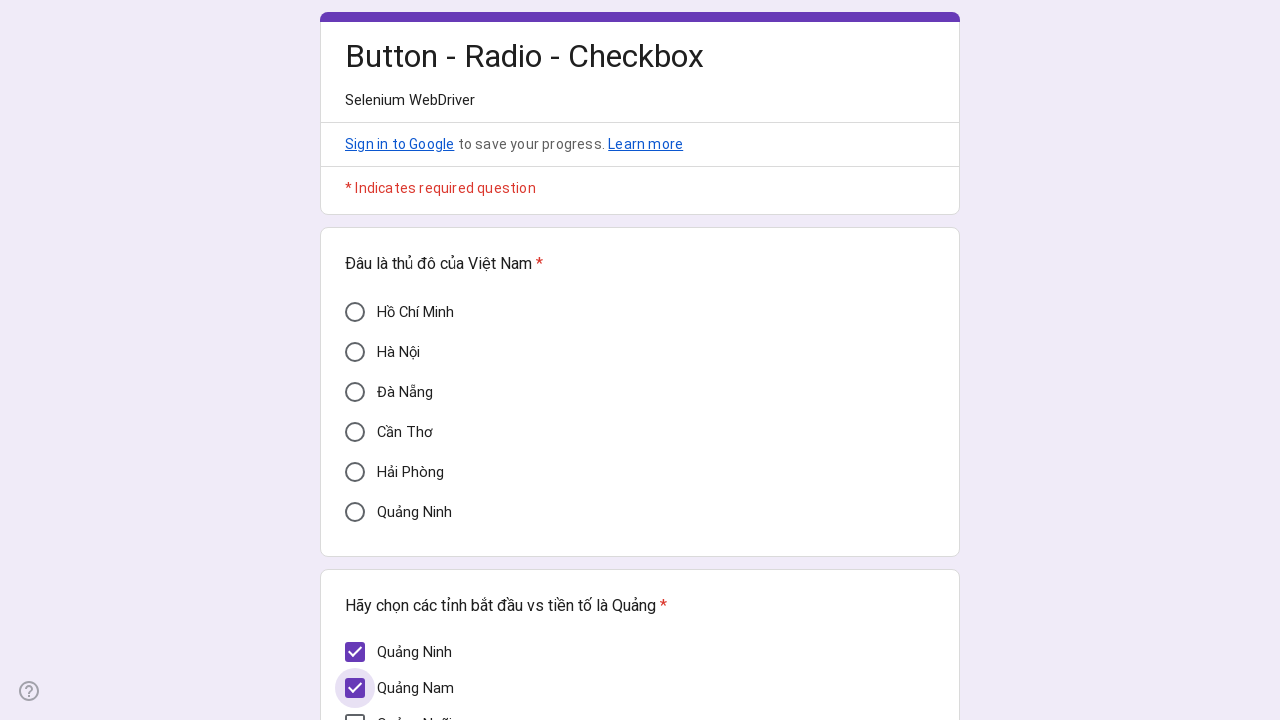

Clicked a checkbox to select it at (355, 710) on xpath=//div[@role='checkbox'] >> nth=2
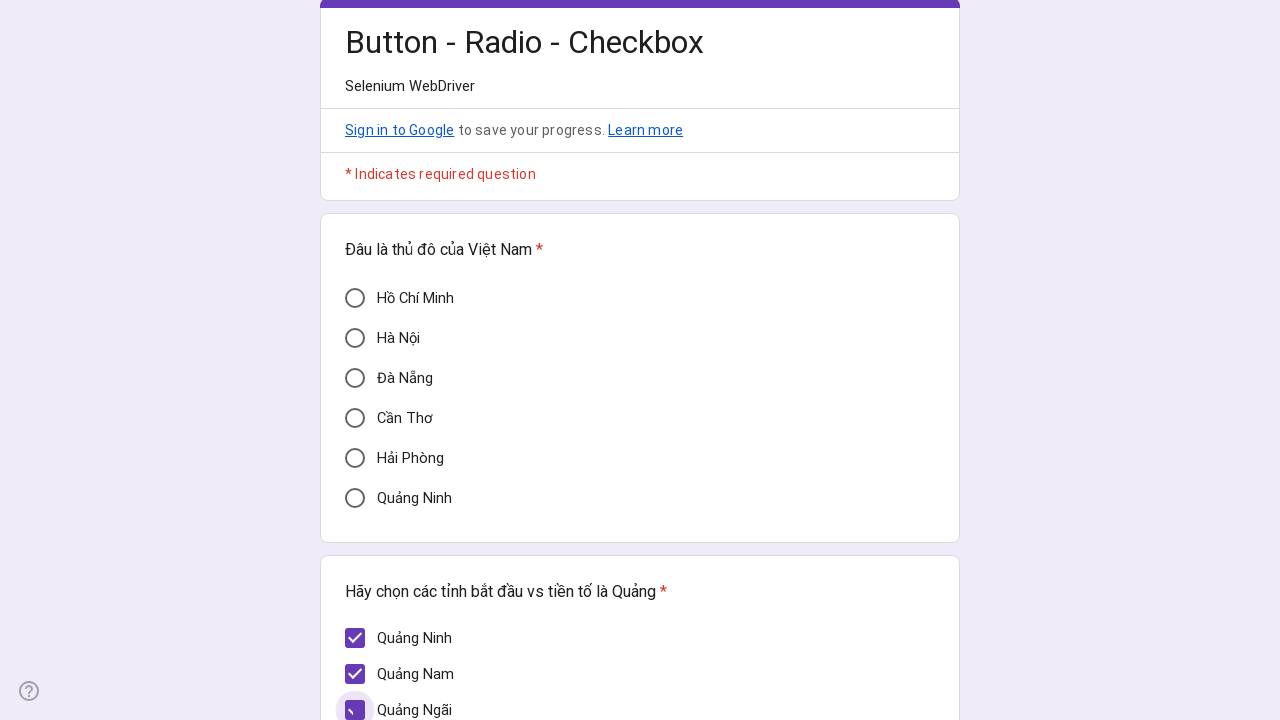

Waited 1 second between checkbox clicks
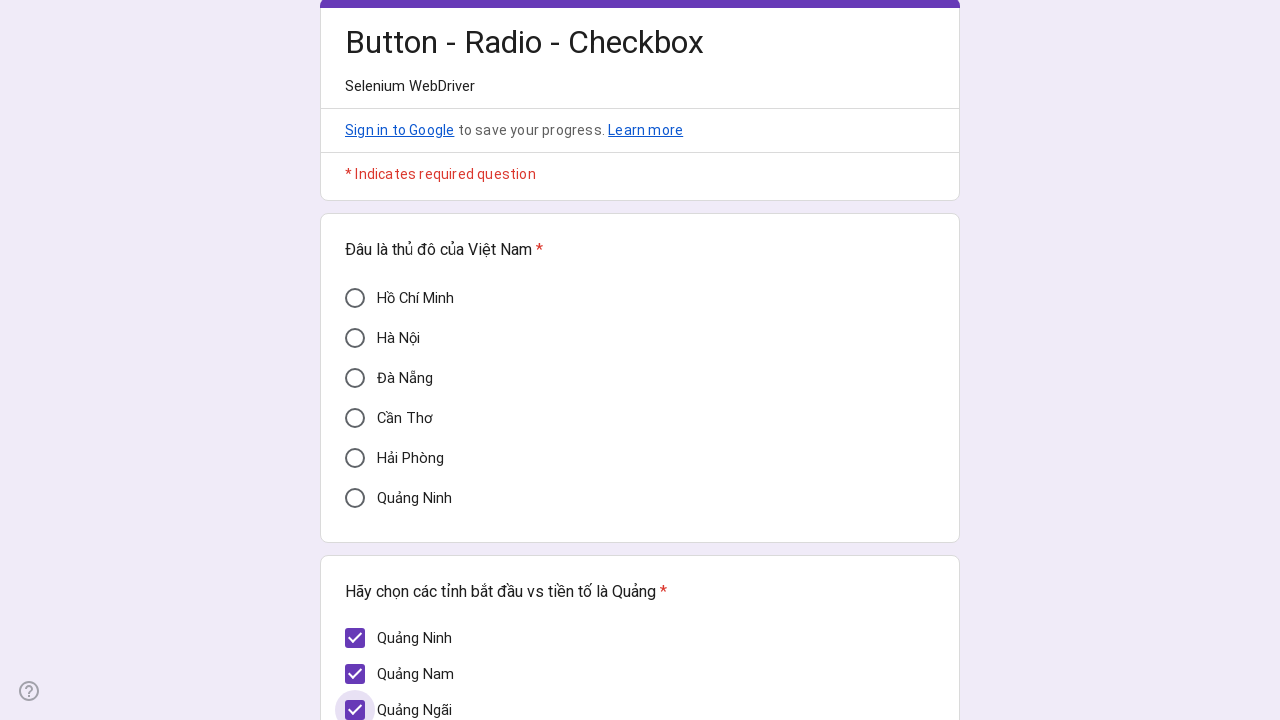

Clicked a checkbox to select it at (355, 377) on xpath=//div[@role='checkbox'] >> nth=3
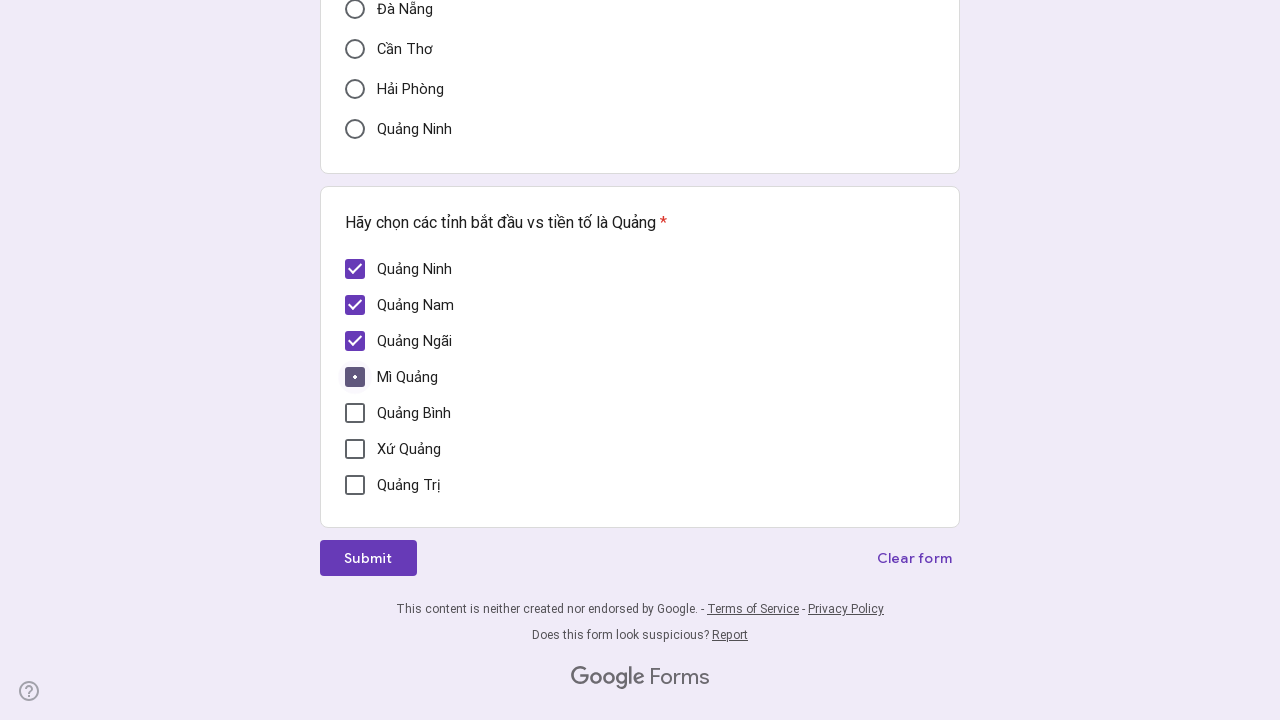

Waited 1 second between checkbox clicks
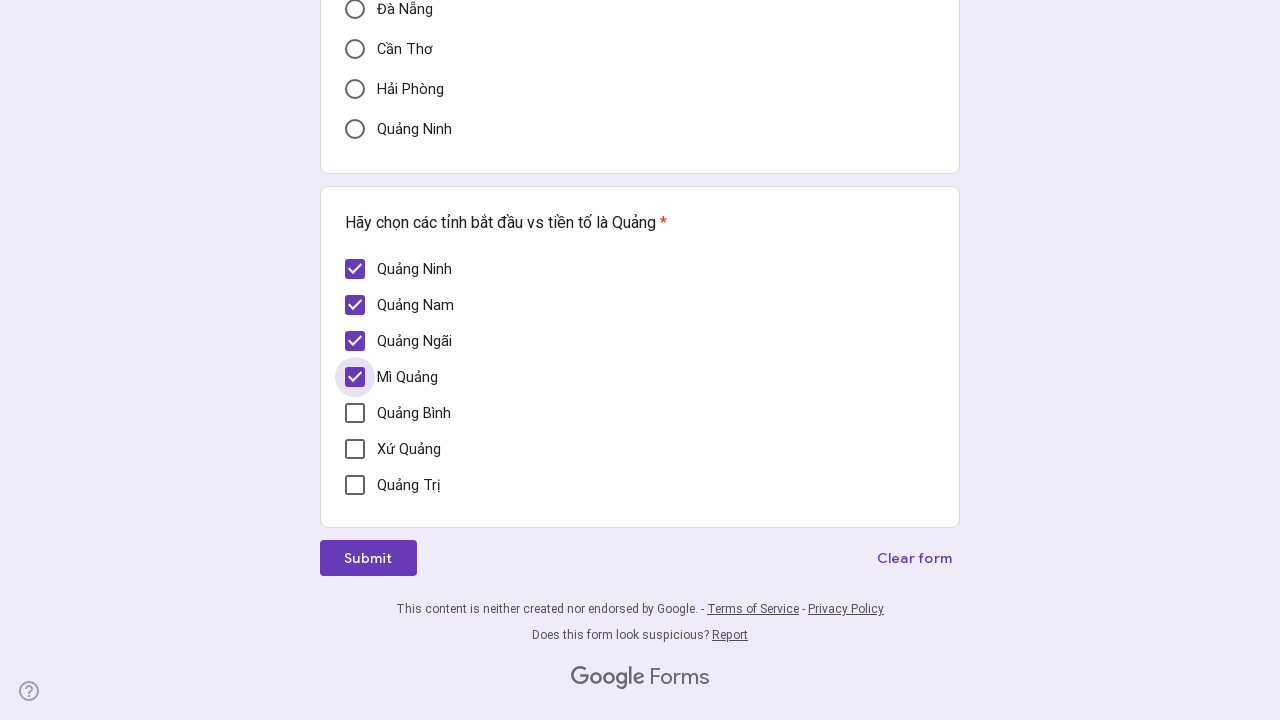

Clicked a checkbox to select it at (355, 413) on xpath=//div[@role='checkbox'] >> nth=4
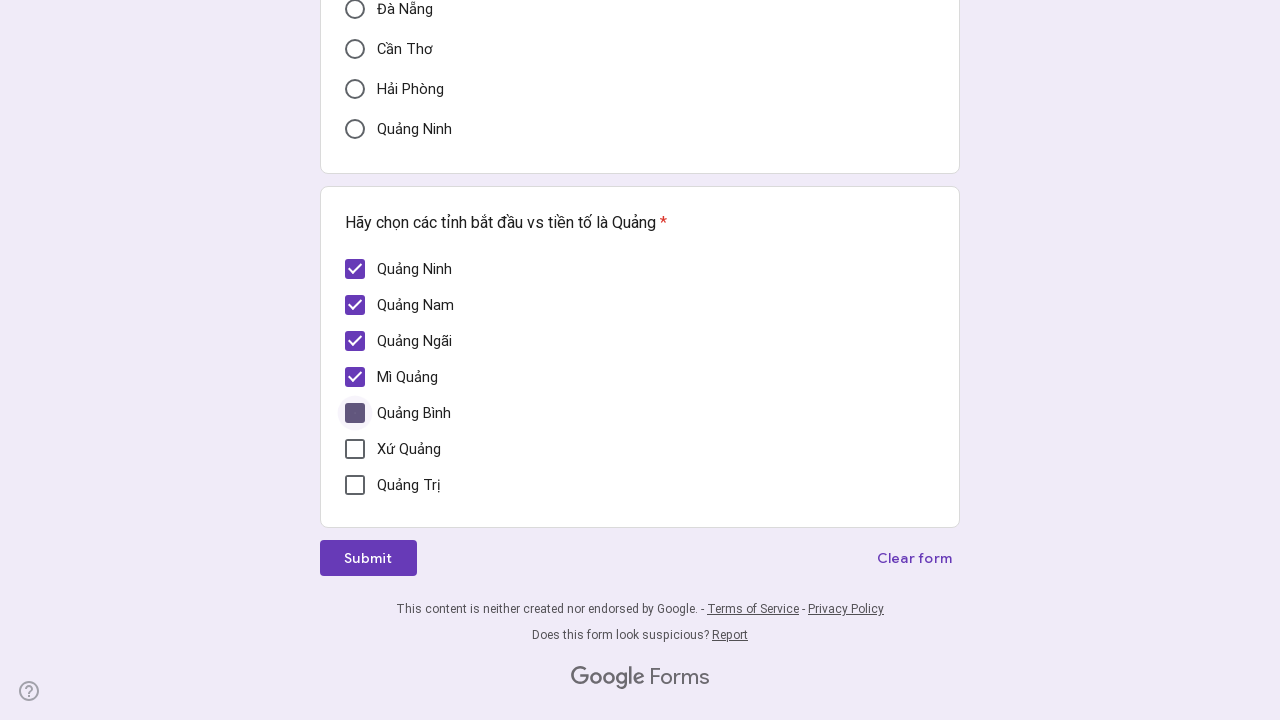

Waited 1 second between checkbox clicks
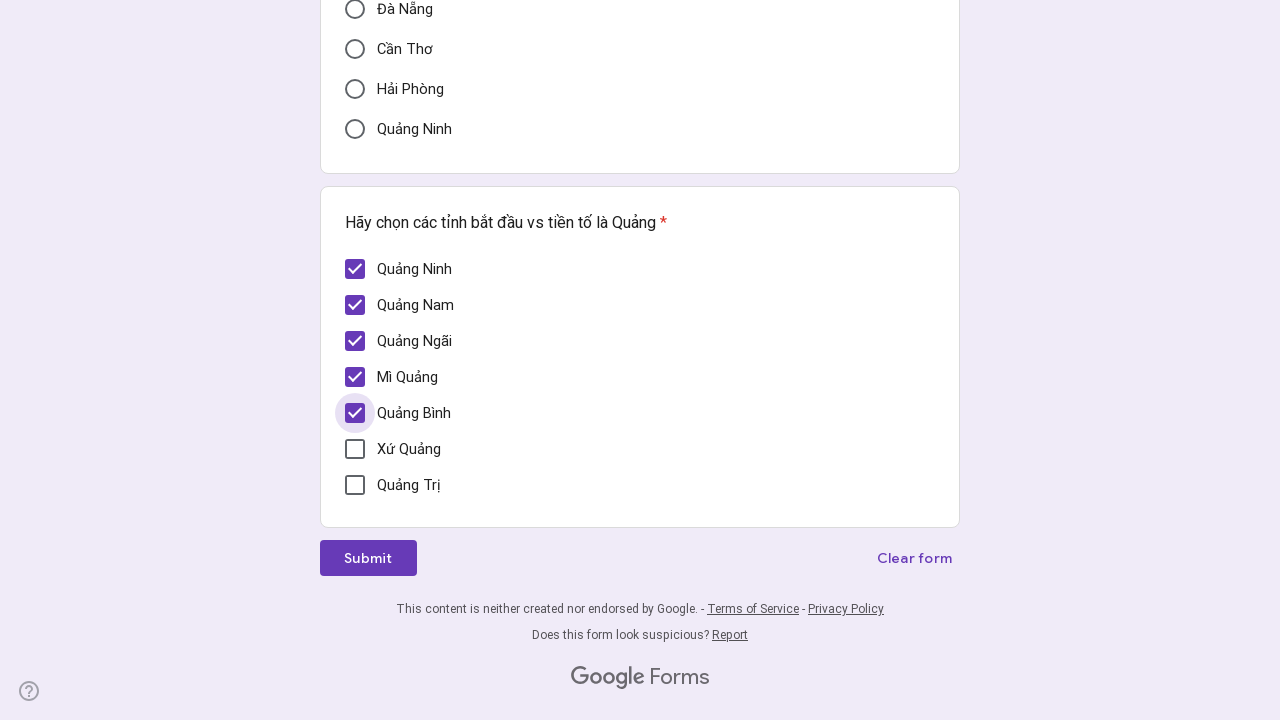

Clicked a checkbox to select it at (355, 449) on xpath=//div[@role='checkbox'] >> nth=5
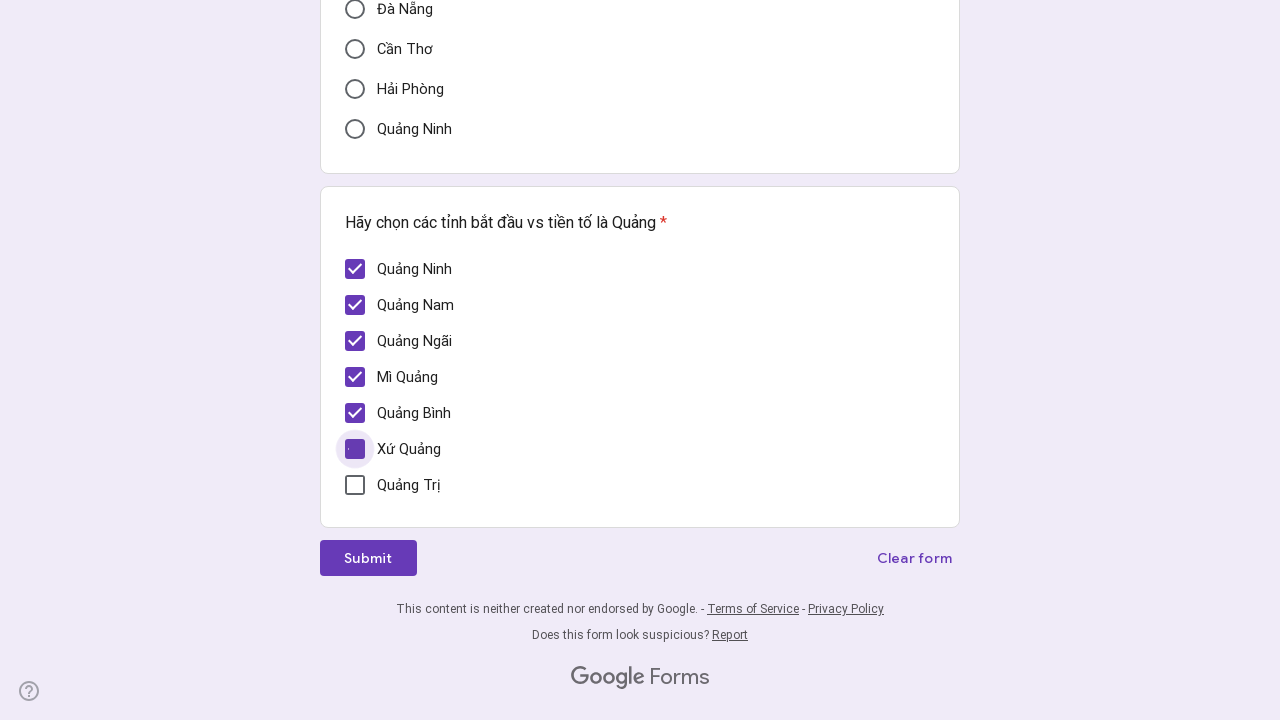

Waited 1 second between checkbox clicks
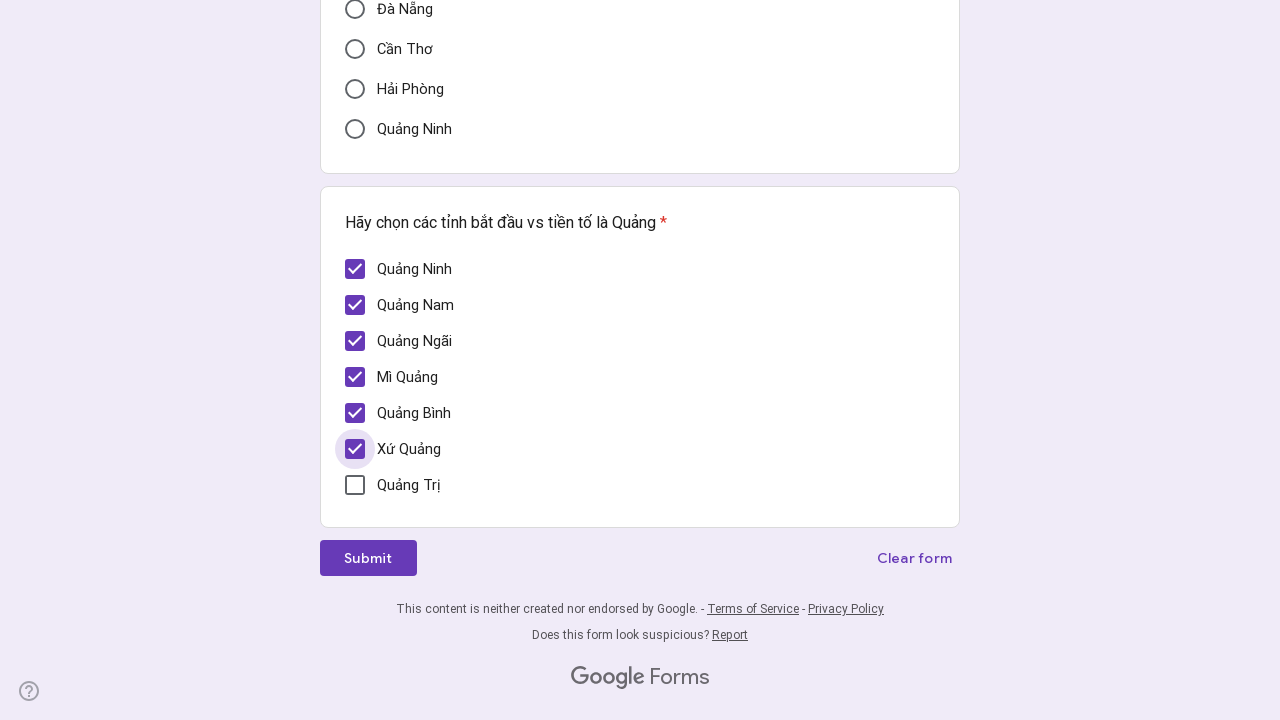

Clicked a checkbox to select it at (355, 485) on xpath=//div[@role='checkbox'] >> nth=6
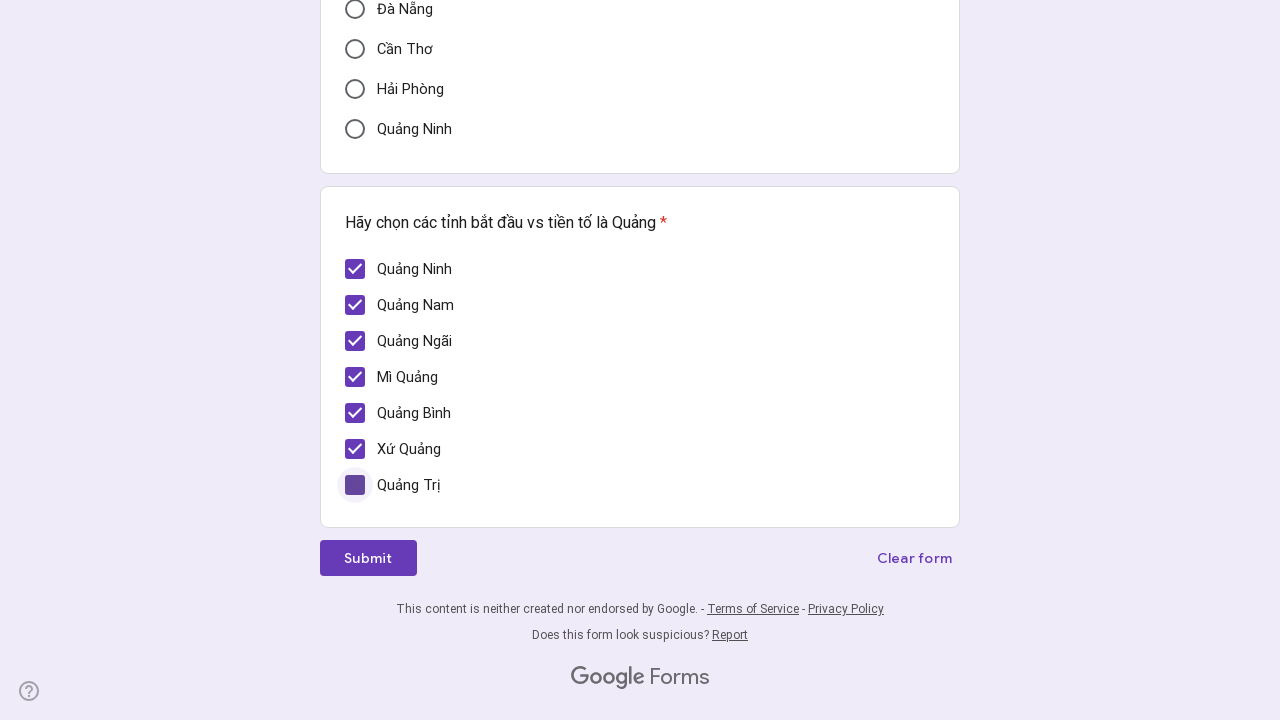

Waited 1 second between checkbox clicks
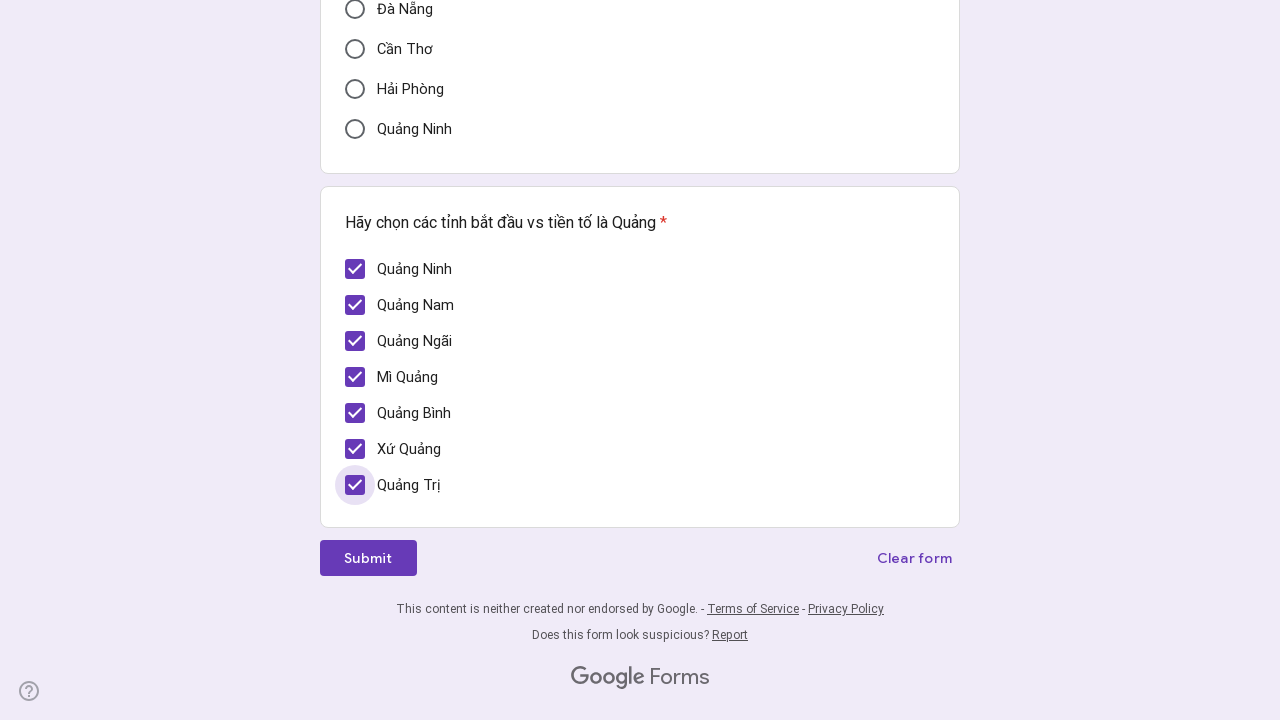

Verified a checkbox is selected
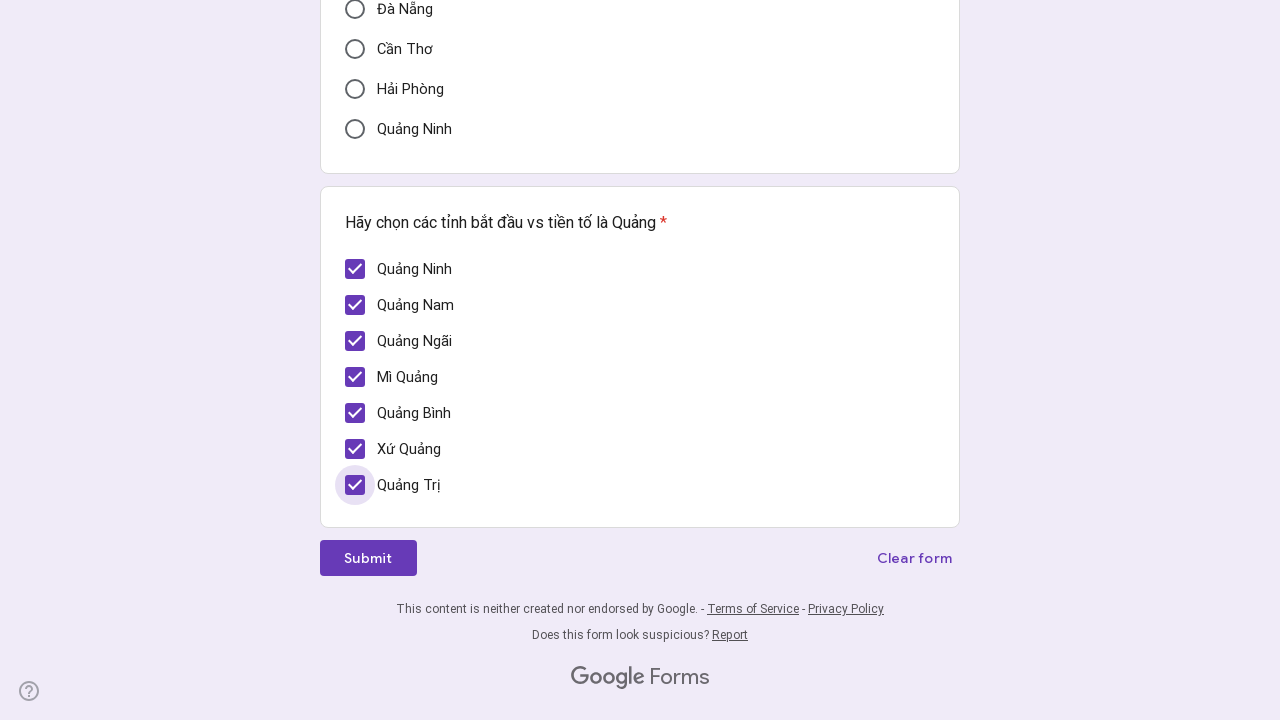

Verified a checkbox is selected
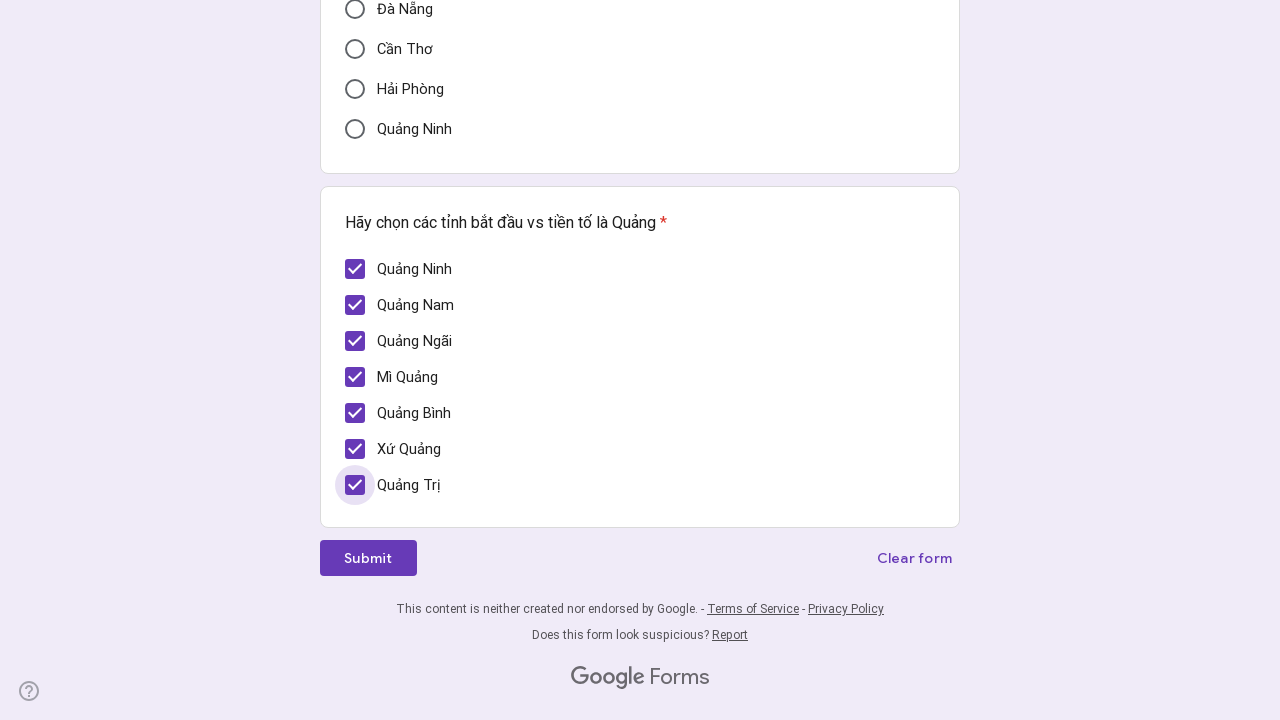

Verified a checkbox is selected
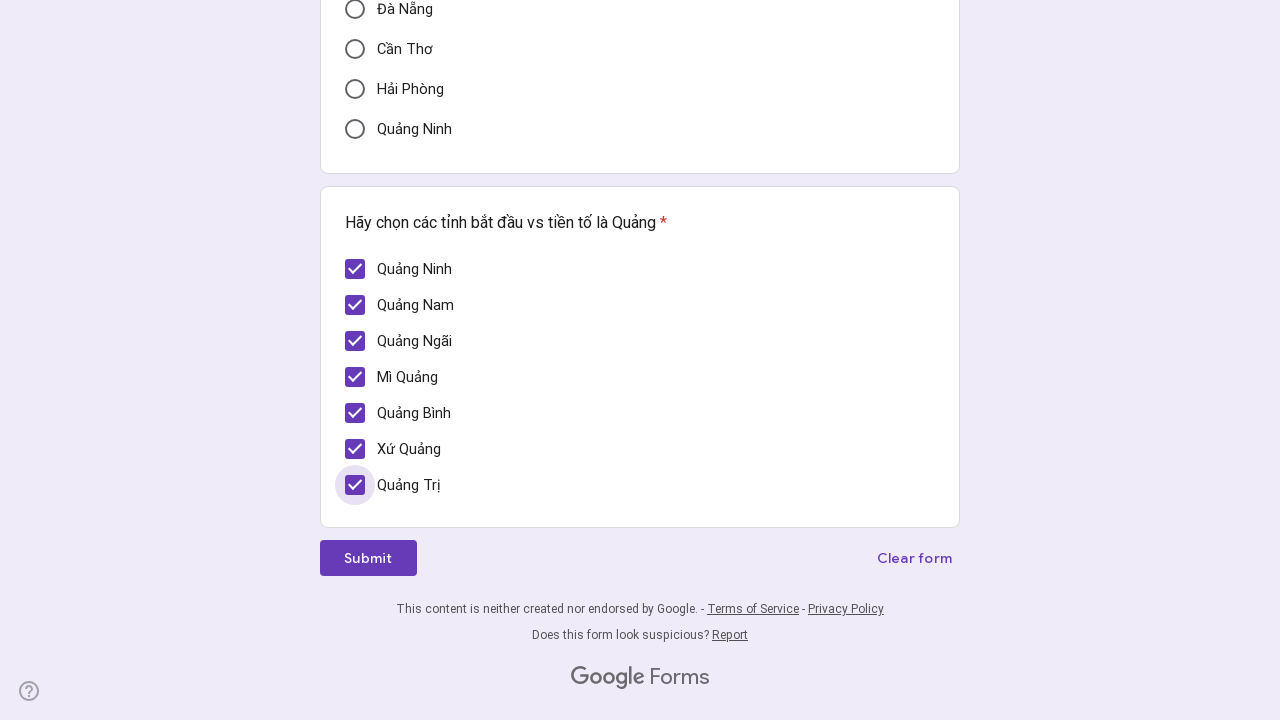

Verified a checkbox is selected
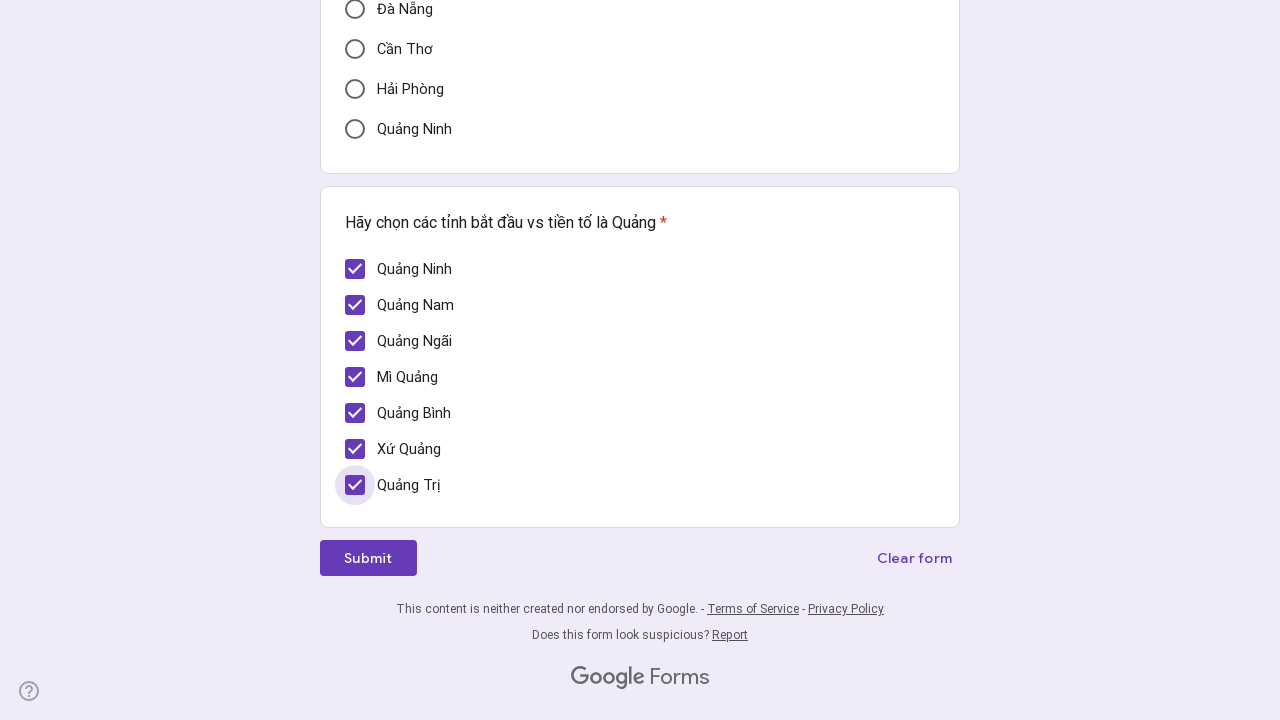

Verified a checkbox is selected
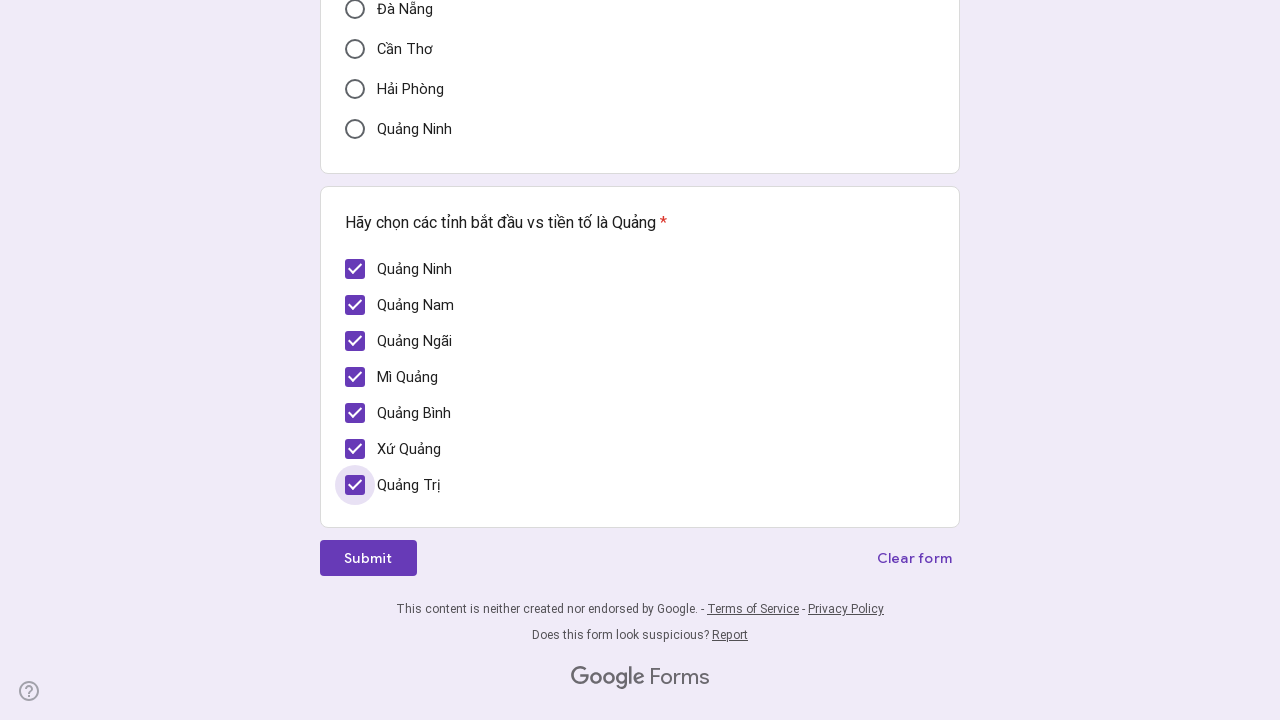

Verified a checkbox is selected
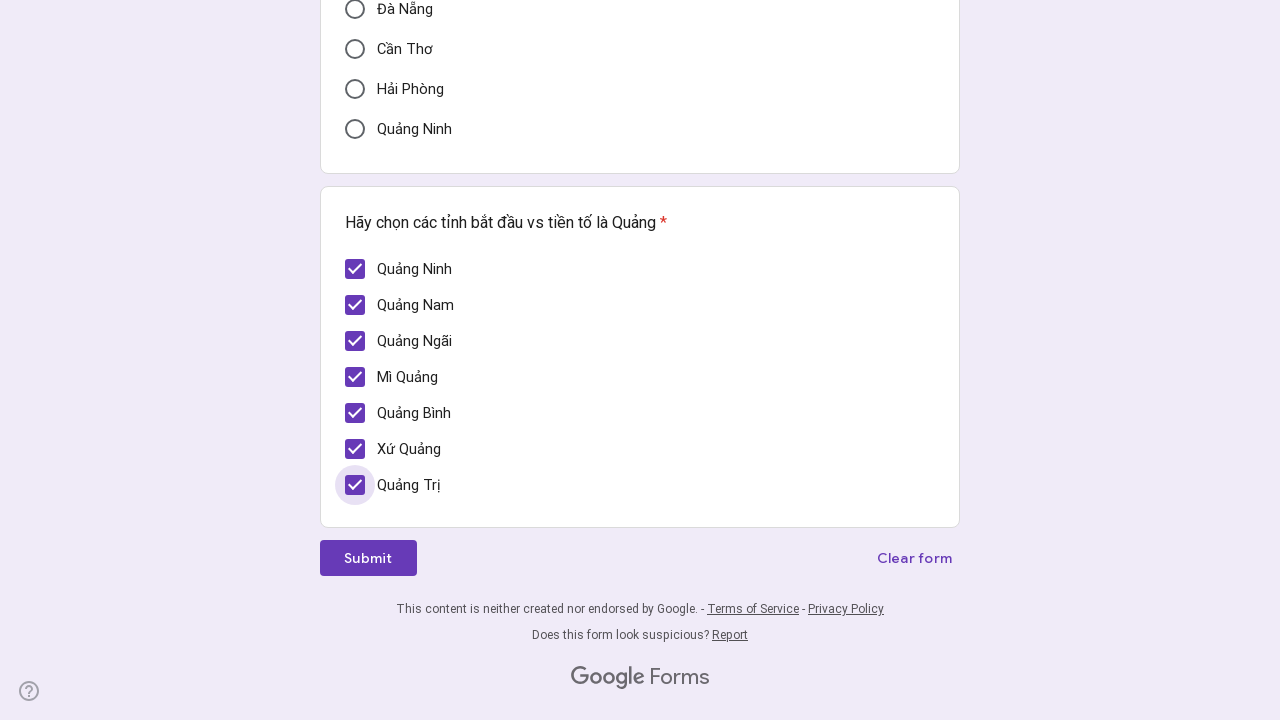

Verified a checkbox is selected
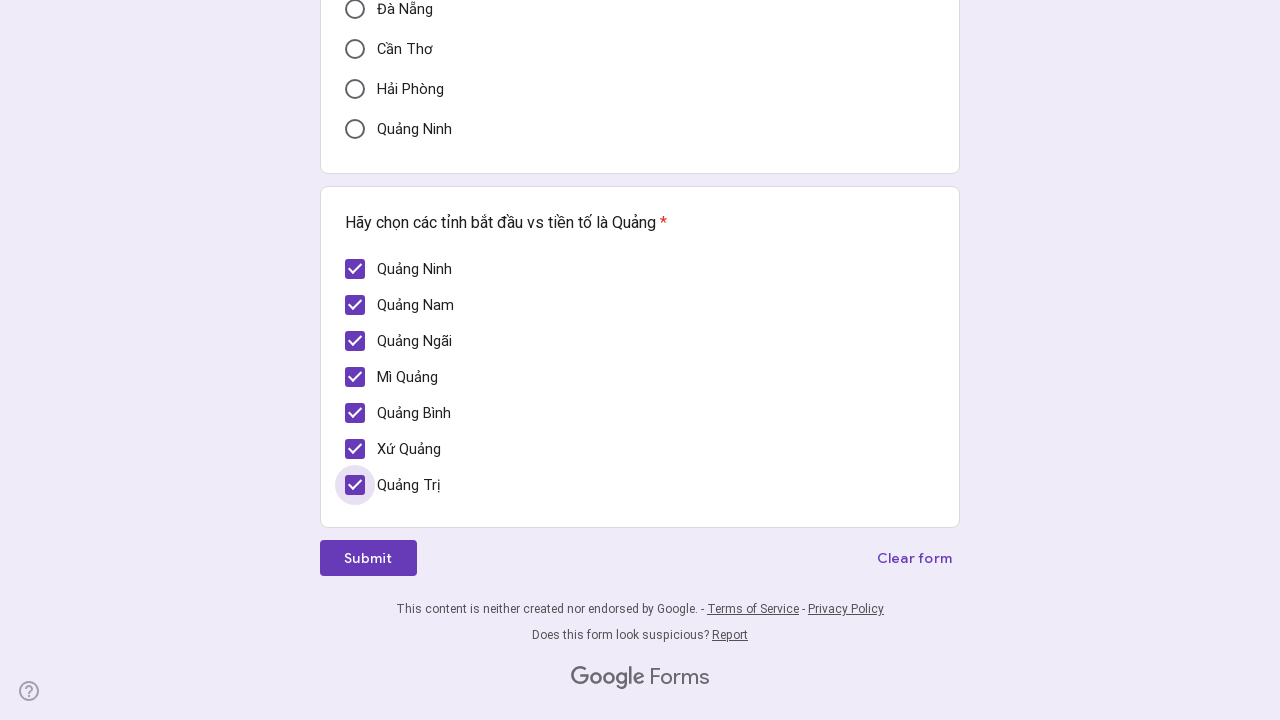

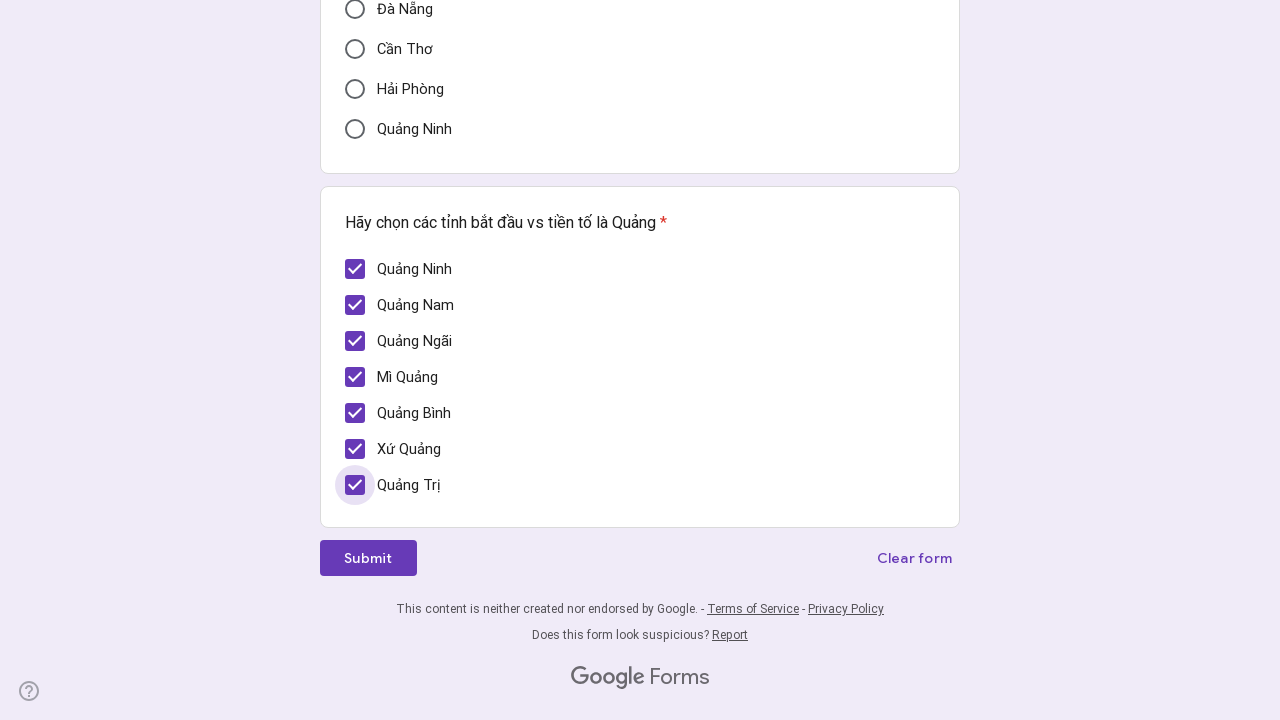